Tests date picker functionality by selecting a specific date (October 12, 2026) through year, month, and day selection, then verifies the input values match the expected date

Starting URL: https://rahulshettyacademy.com/seleniumPractise/#/offers

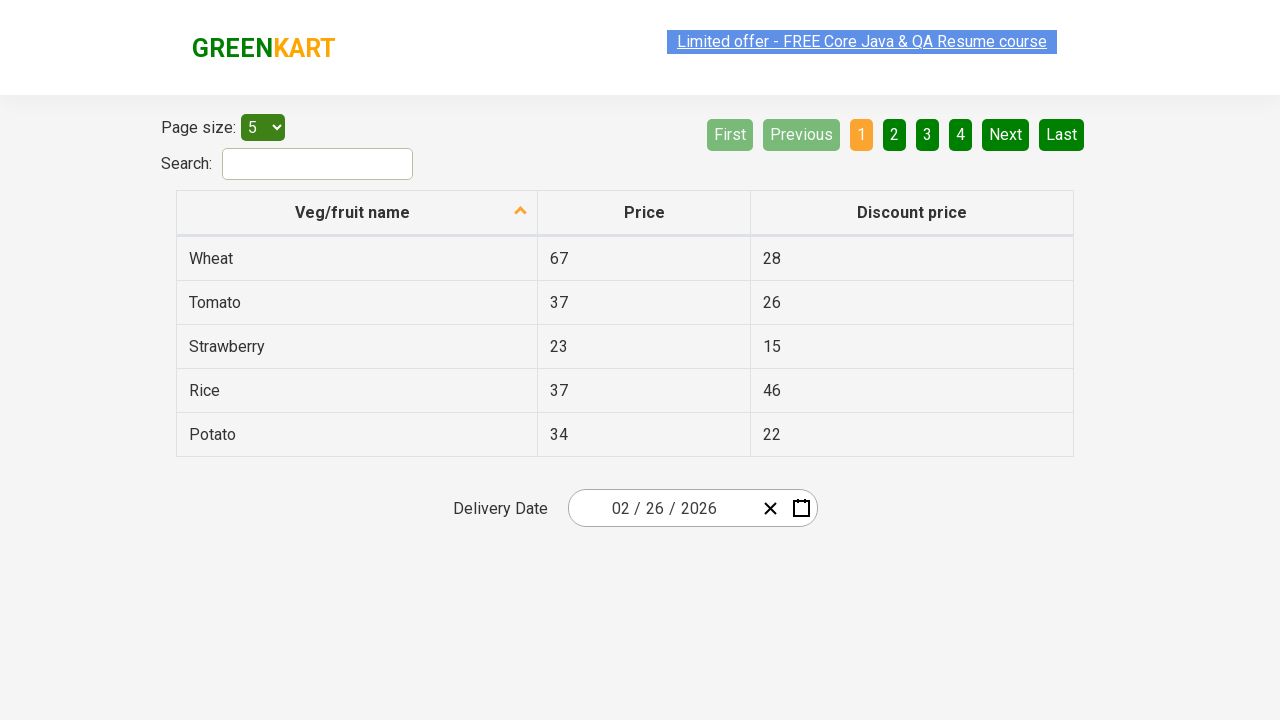

Clicked date picker to open calendar at (662, 508) on .react-date-picker__inputGroup
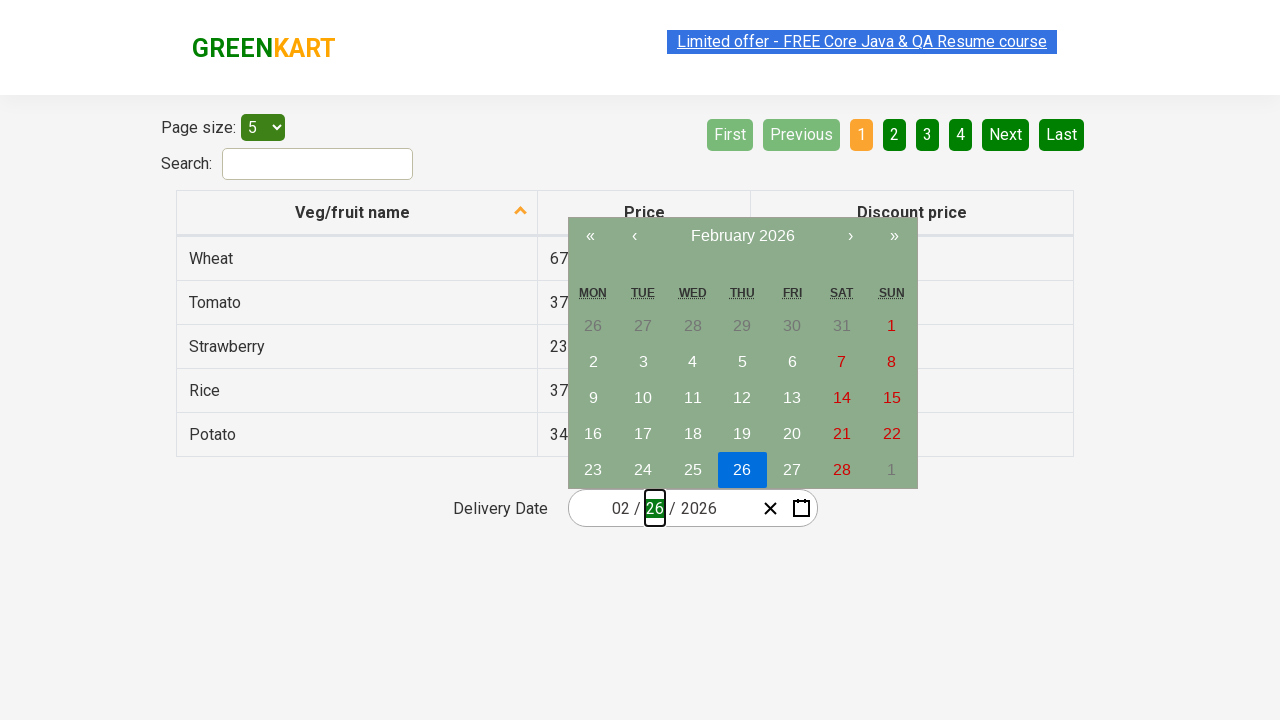

Clicked navigation label to navigate to decade view at (742, 236) on .react-calendar__navigation__label
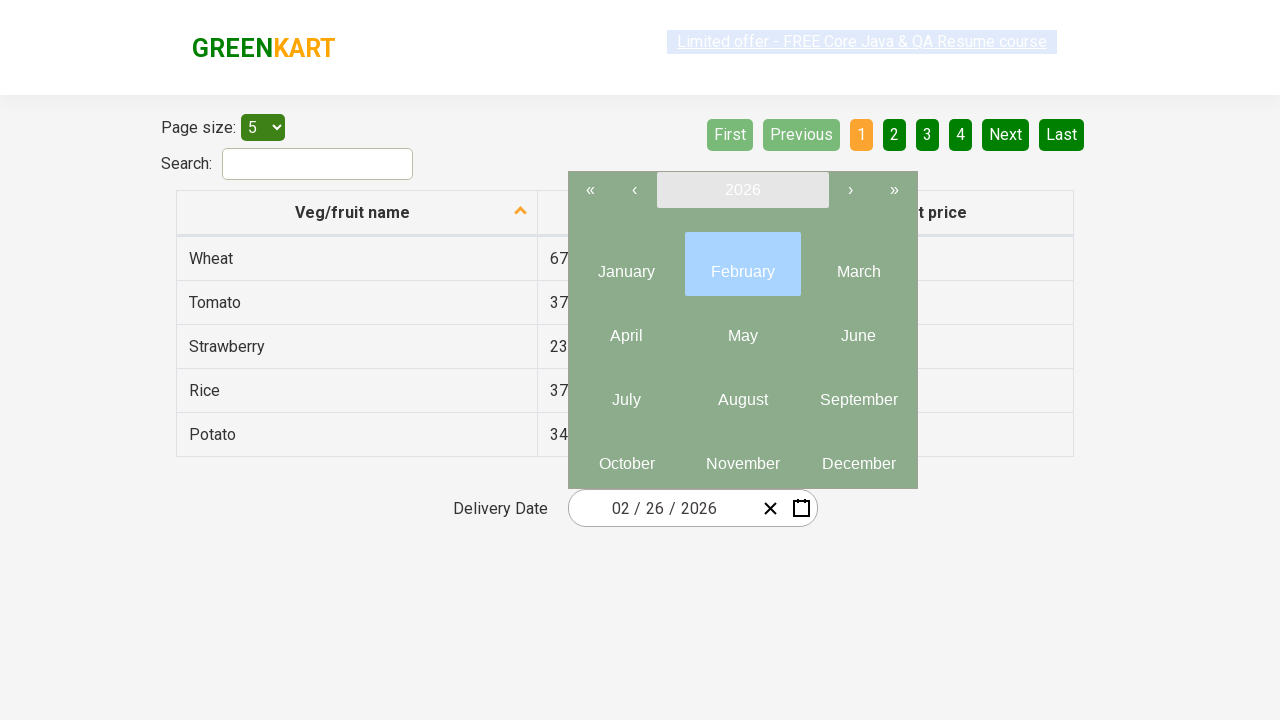

Clicked navigation label again to navigate to year view at (742, 190) on .react-calendar__navigation__label
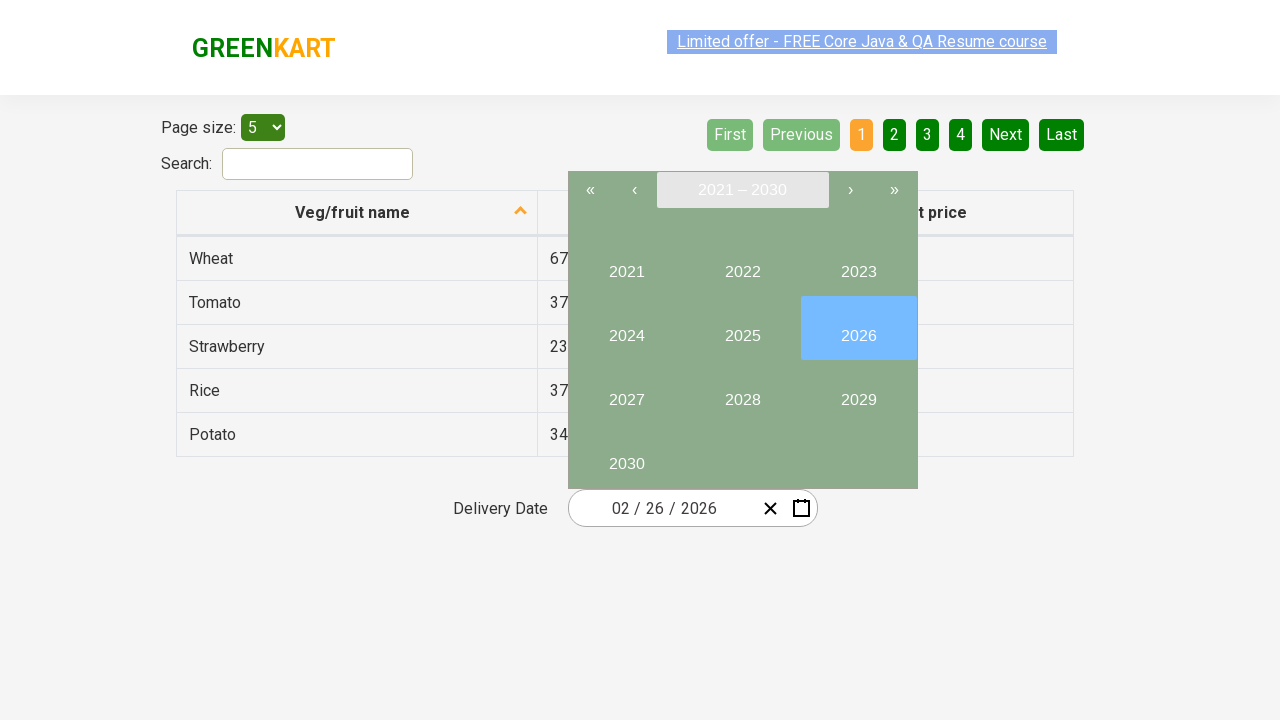

Selected year 2026 at (858, 328) on button:has-text('2026')
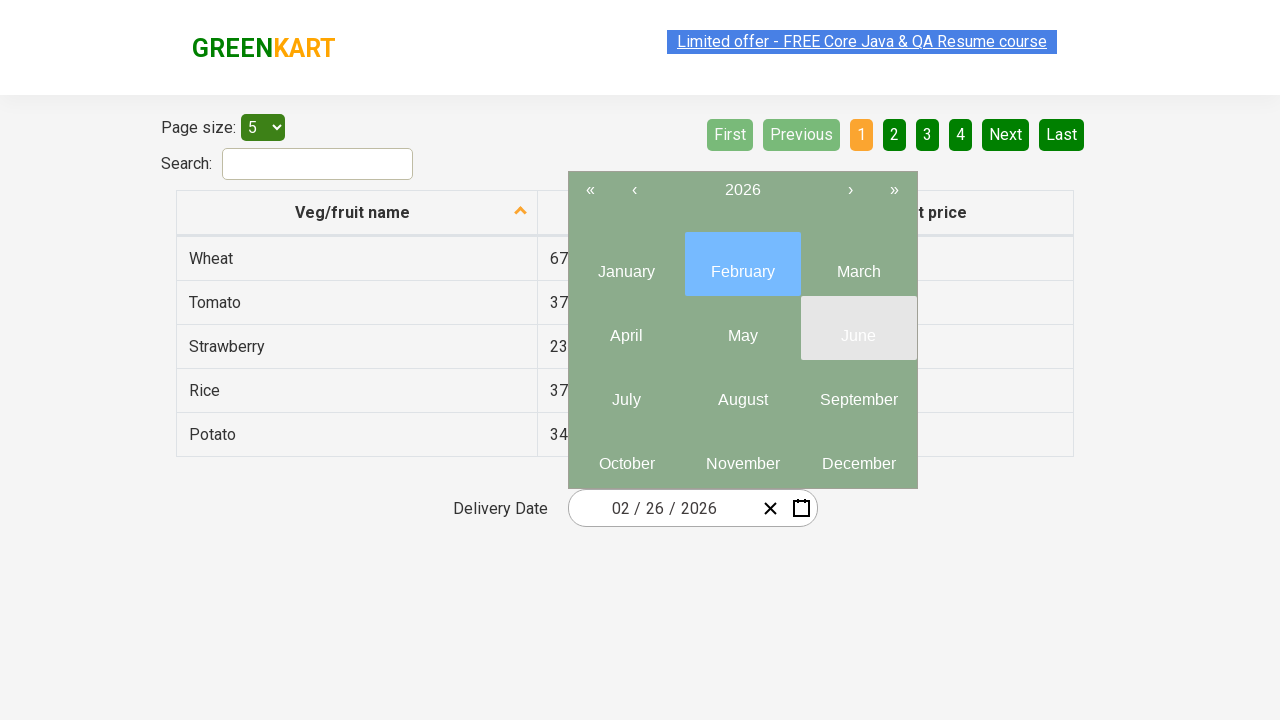

Selected month 10 (October) at (626, 456) on .react-calendar__tile.react-calendar__year-view__months__month >> nth=9
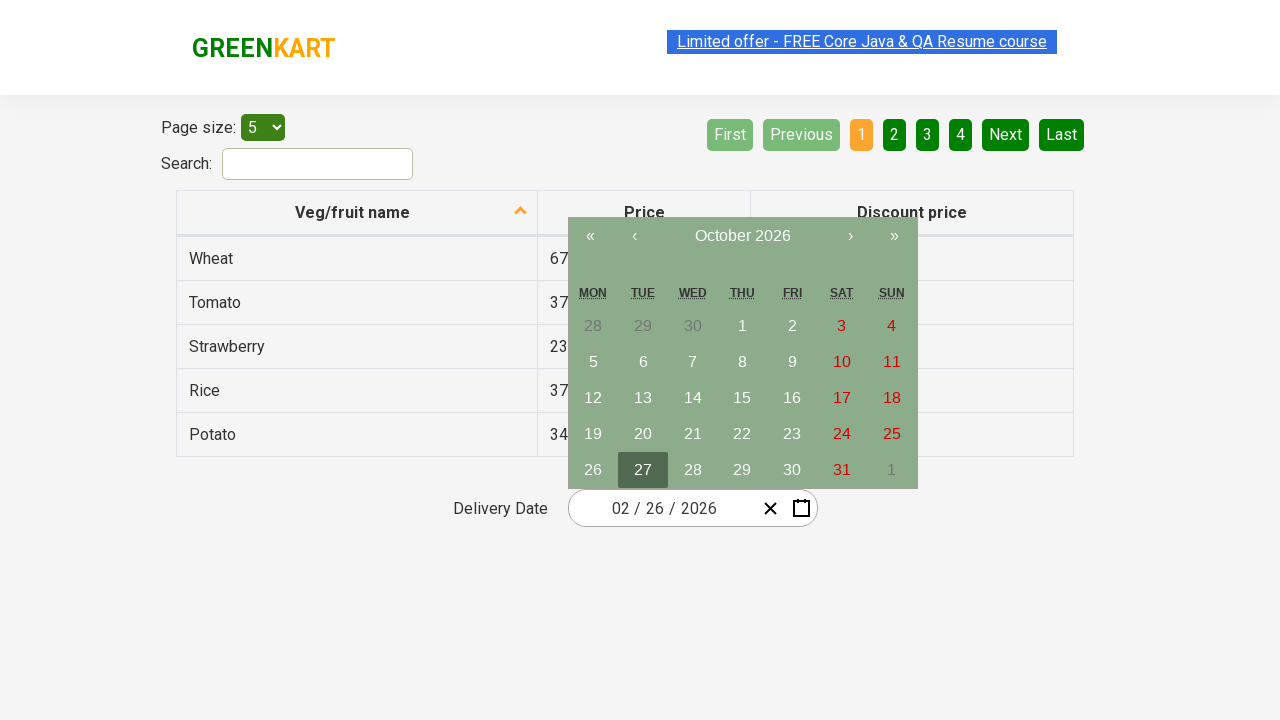

Selected day 12 at (593, 398) on button abbr:has-text('12')
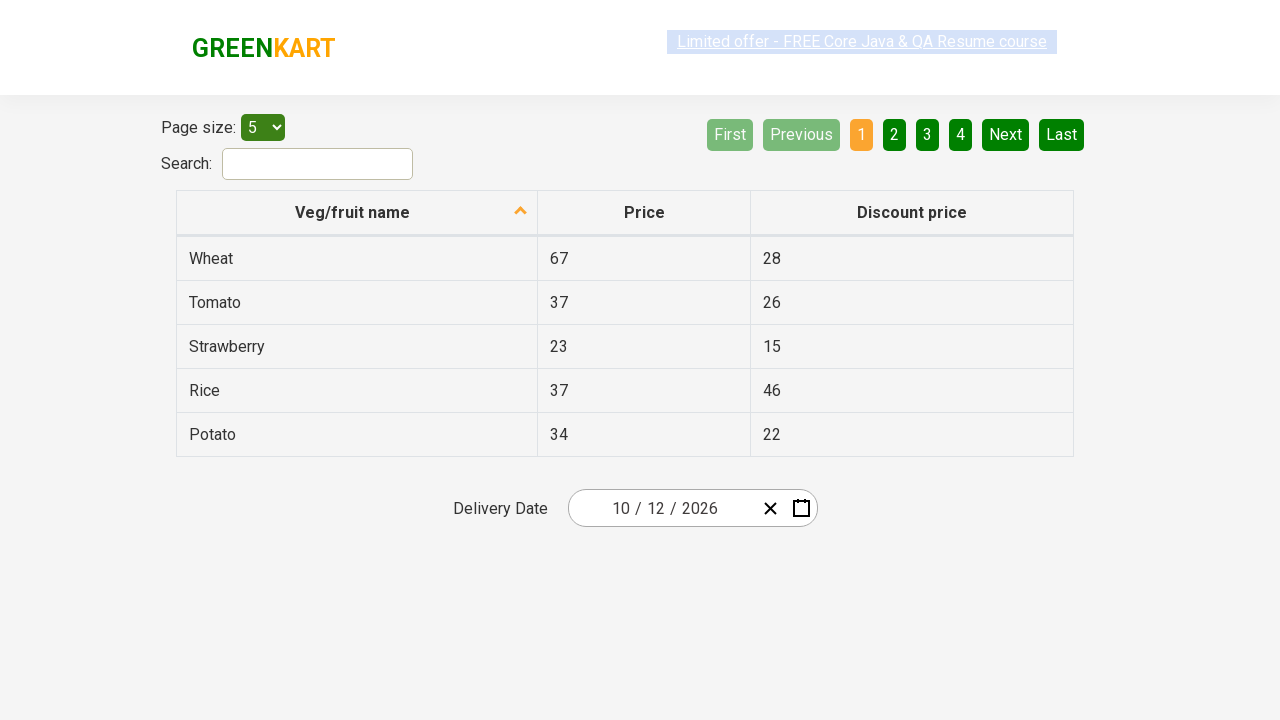

Verified input field 0 contains expected value 10
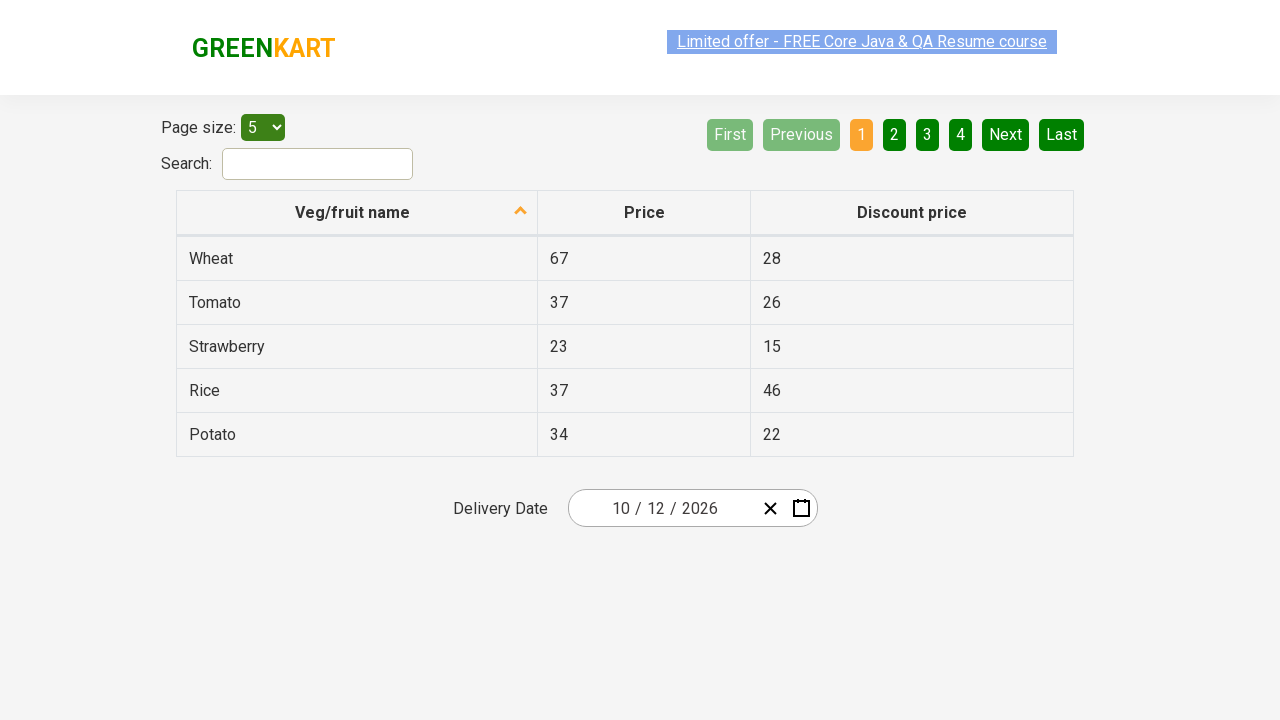

Verified input field 1 contains expected value 12
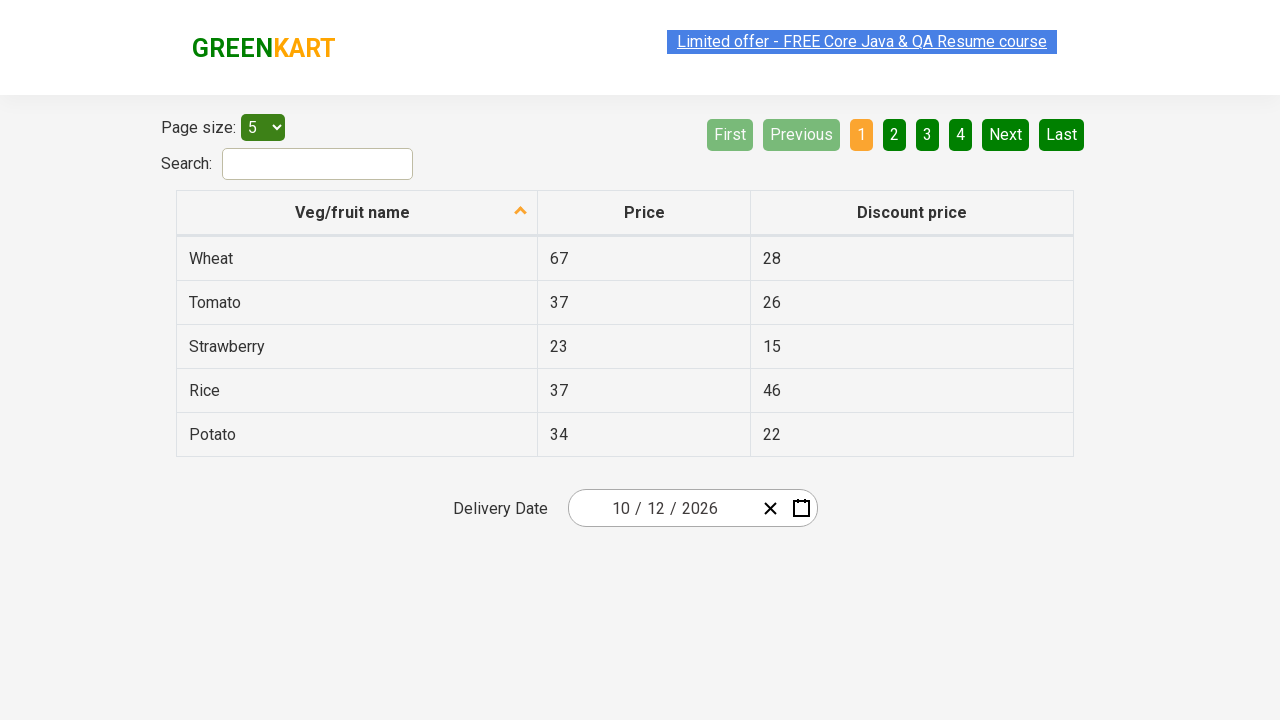

Verified input field 2 contains expected value 2026
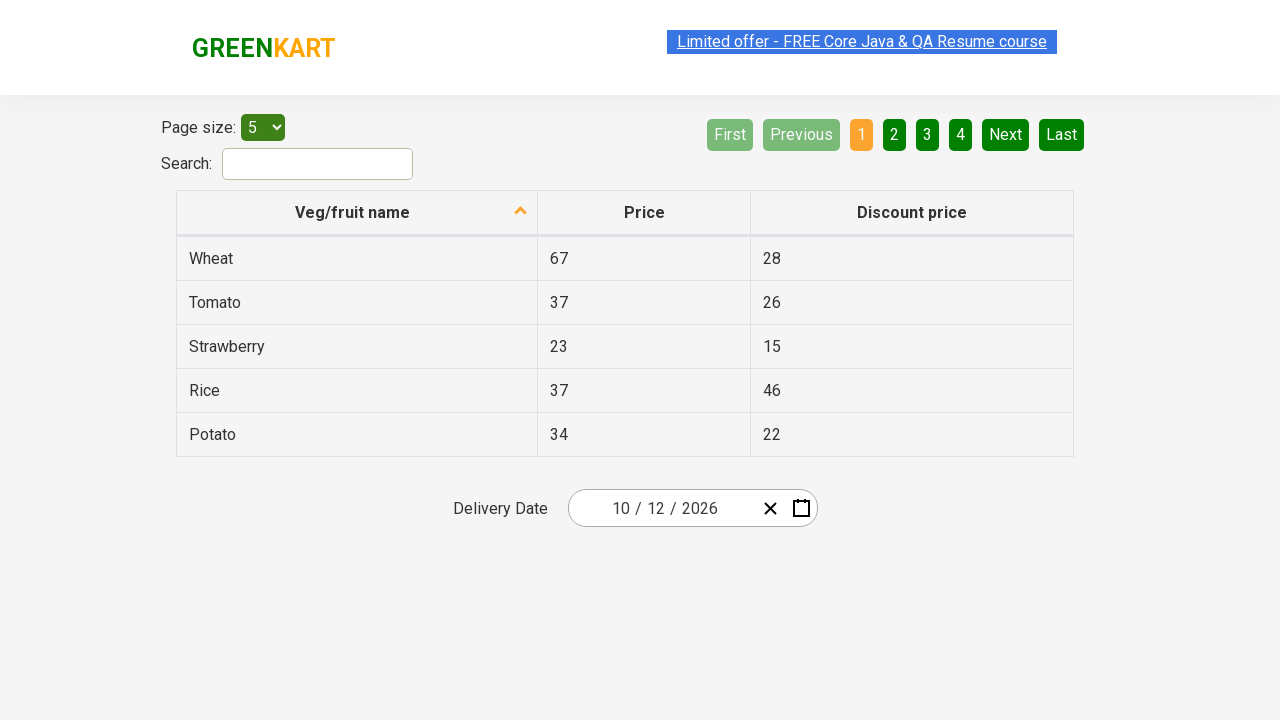

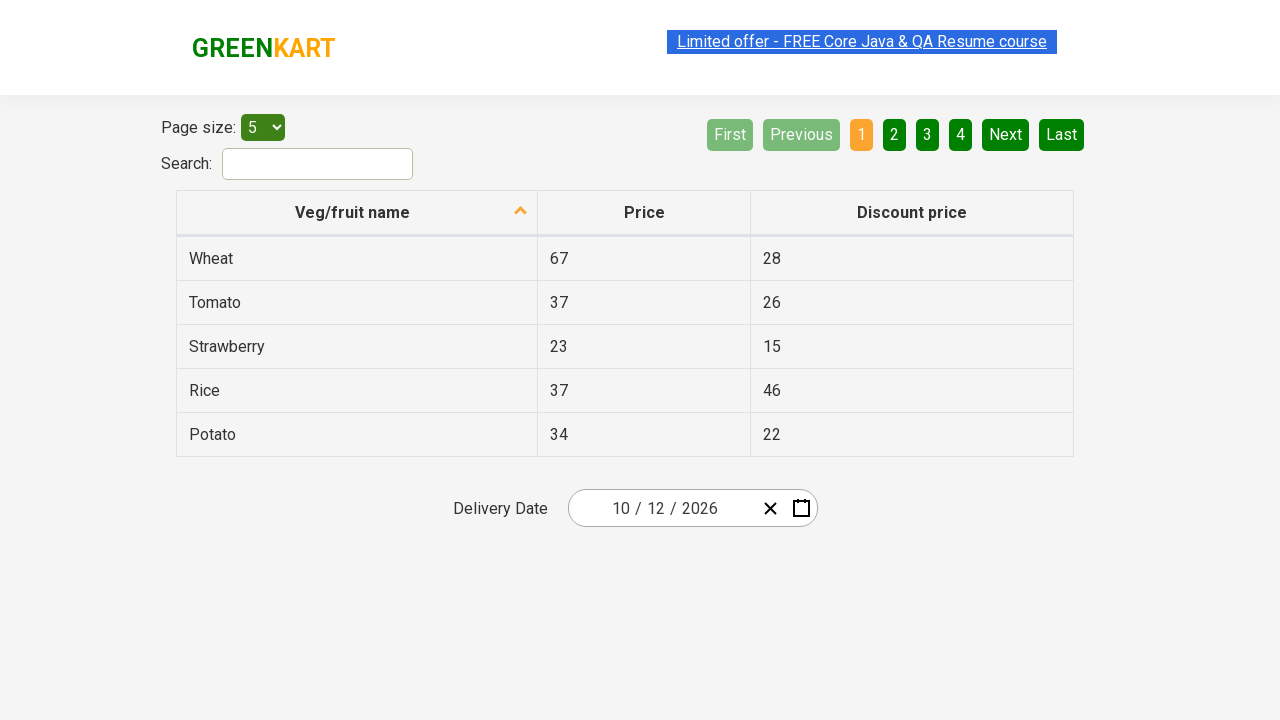